Tests select dropdown functionality by selecting an option by visible text and verifying the selection

Starting URL: https://www.selenium.dev/selenium/web/formPage.html

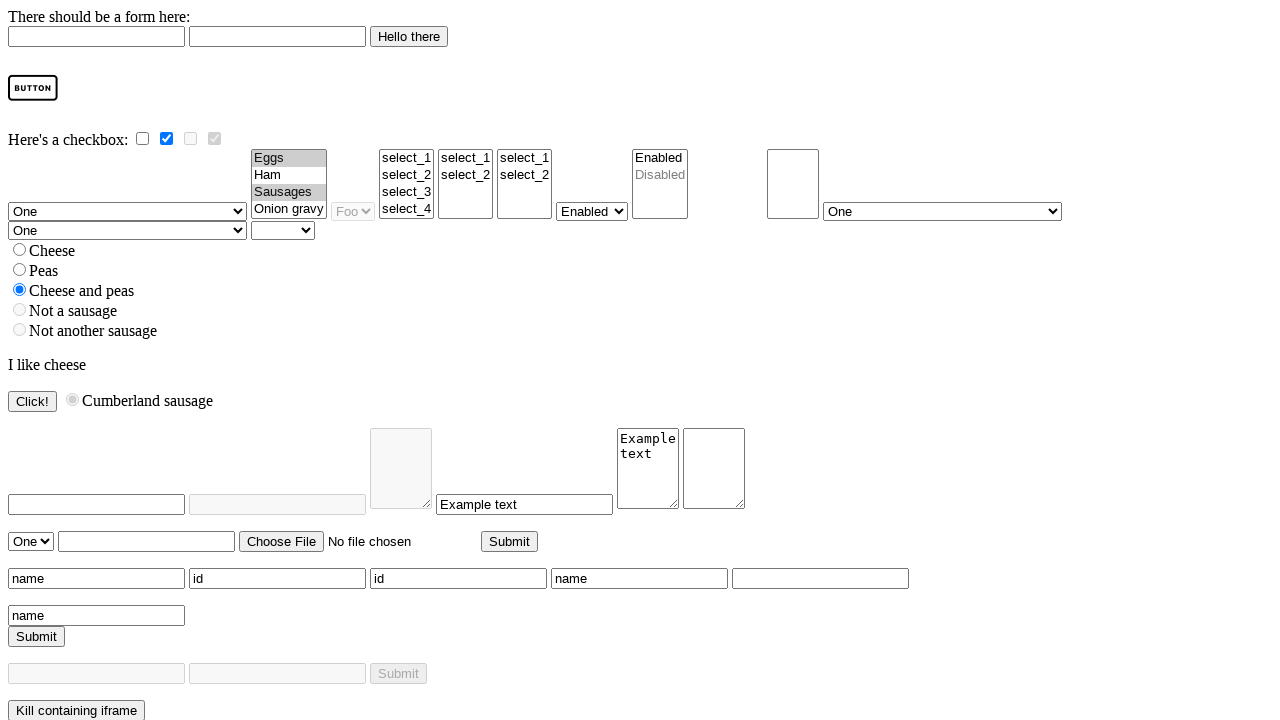

Selected 'Four' option from the dropdown by visible text on select[name='selectomatic']
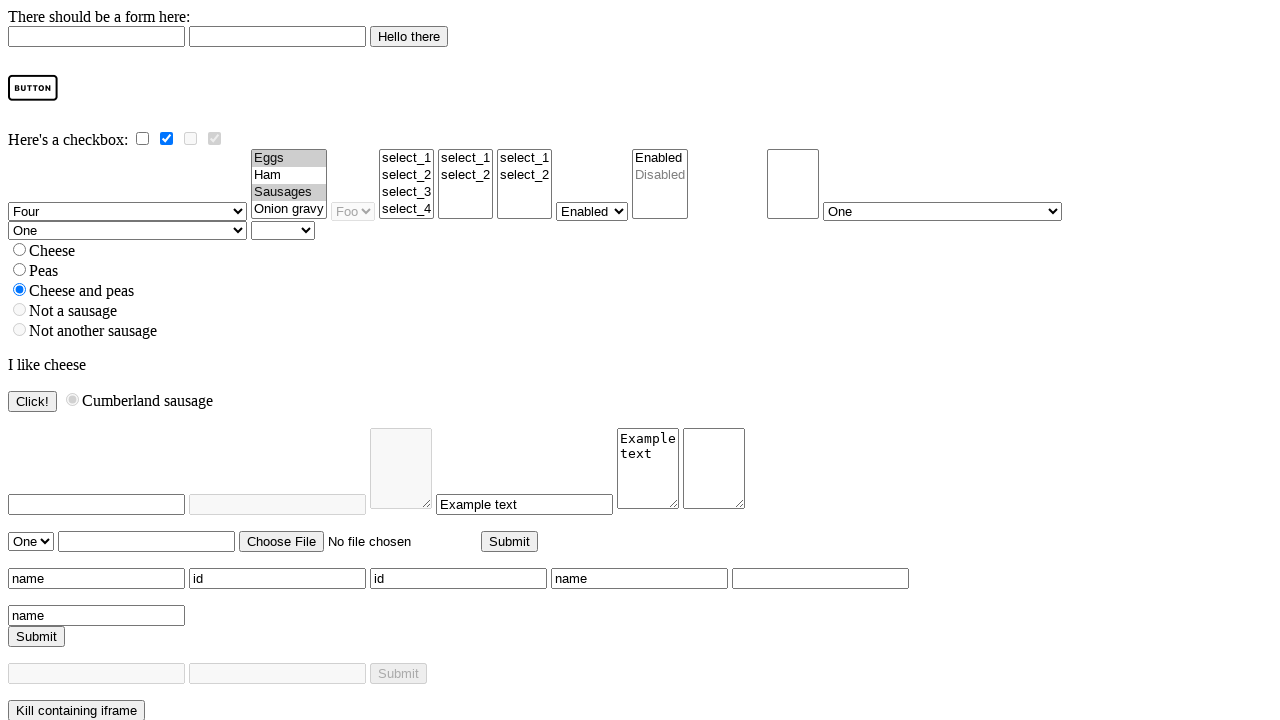

Located the selected option element with value 'four'
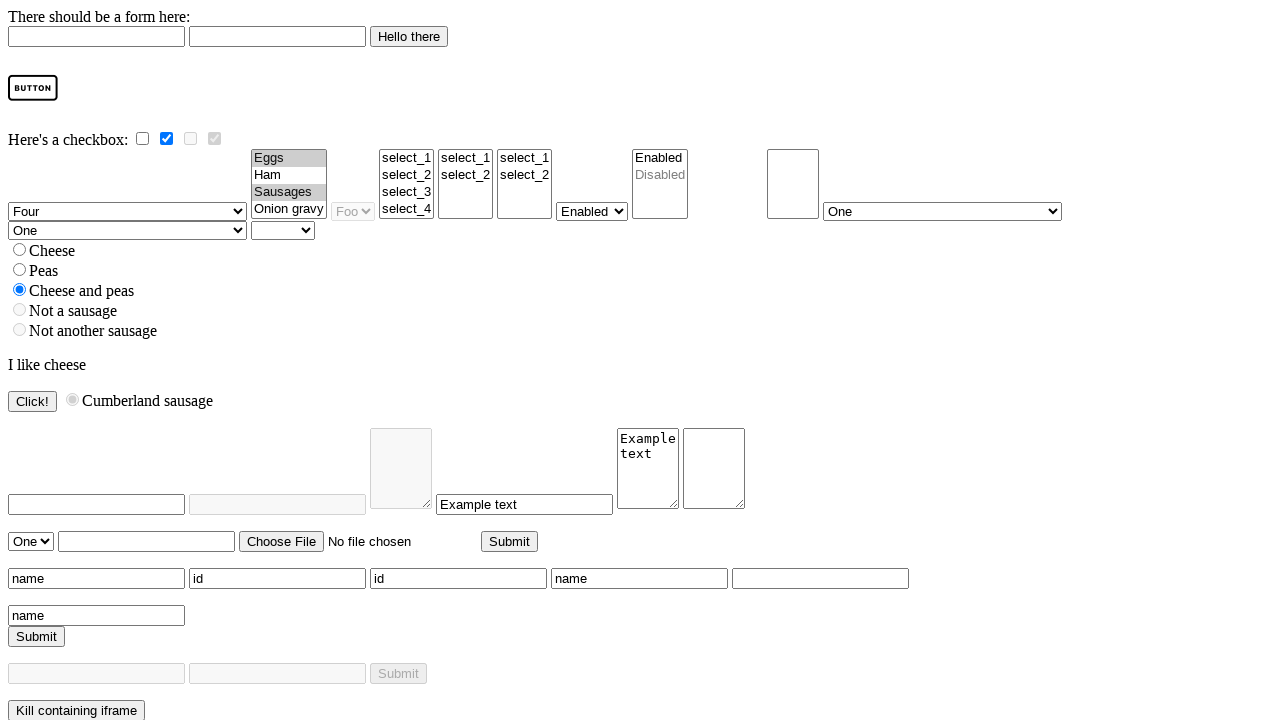

Verified that the 'four' option is selected in the dropdown
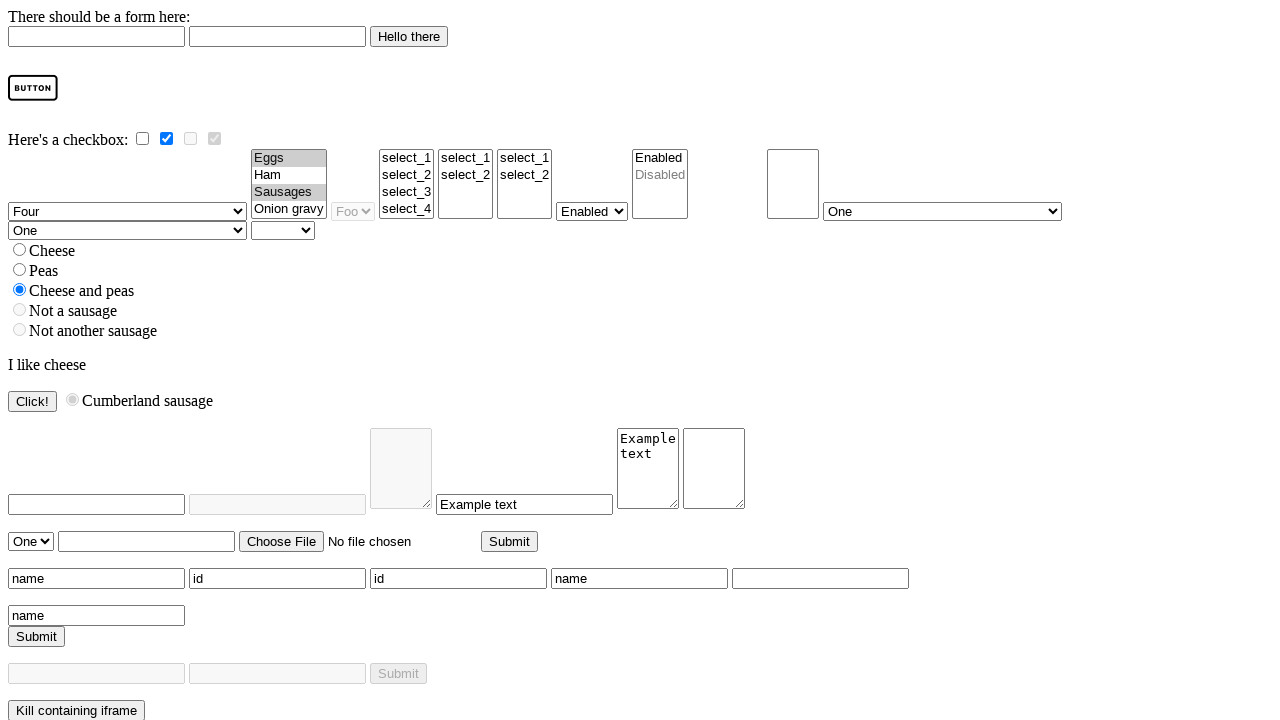

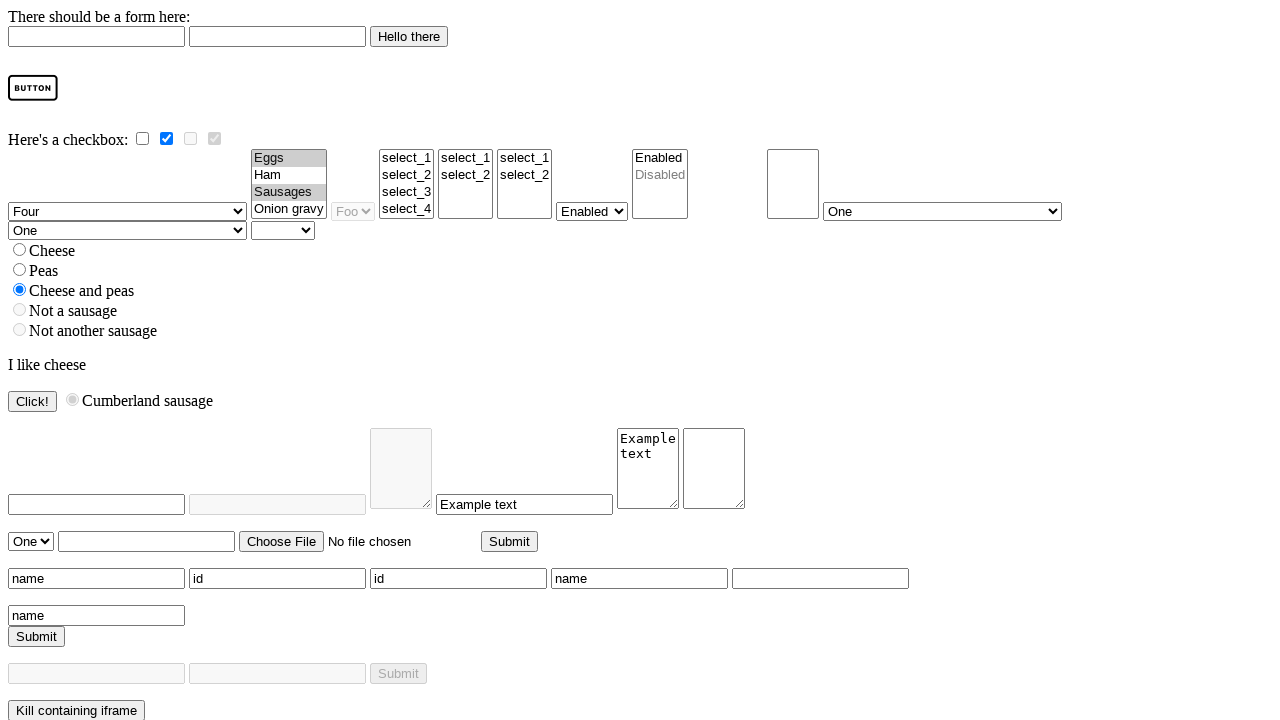